Tests unmarking todo items as complete by unchecking their checkboxes after they were checked.

Starting URL: https://demo.playwright.dev/todomvc

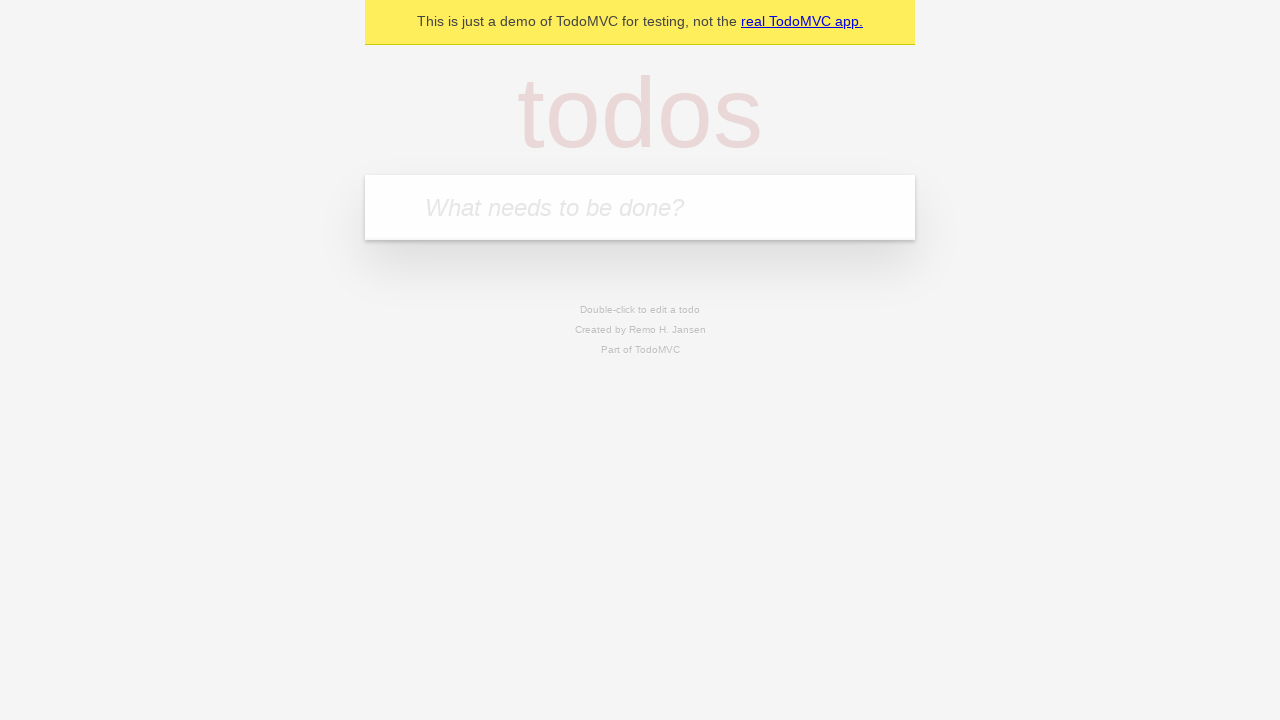

Filled todo input with 'buy some cheese' on internal:attr=[placeholder="What needs to be done?"i]
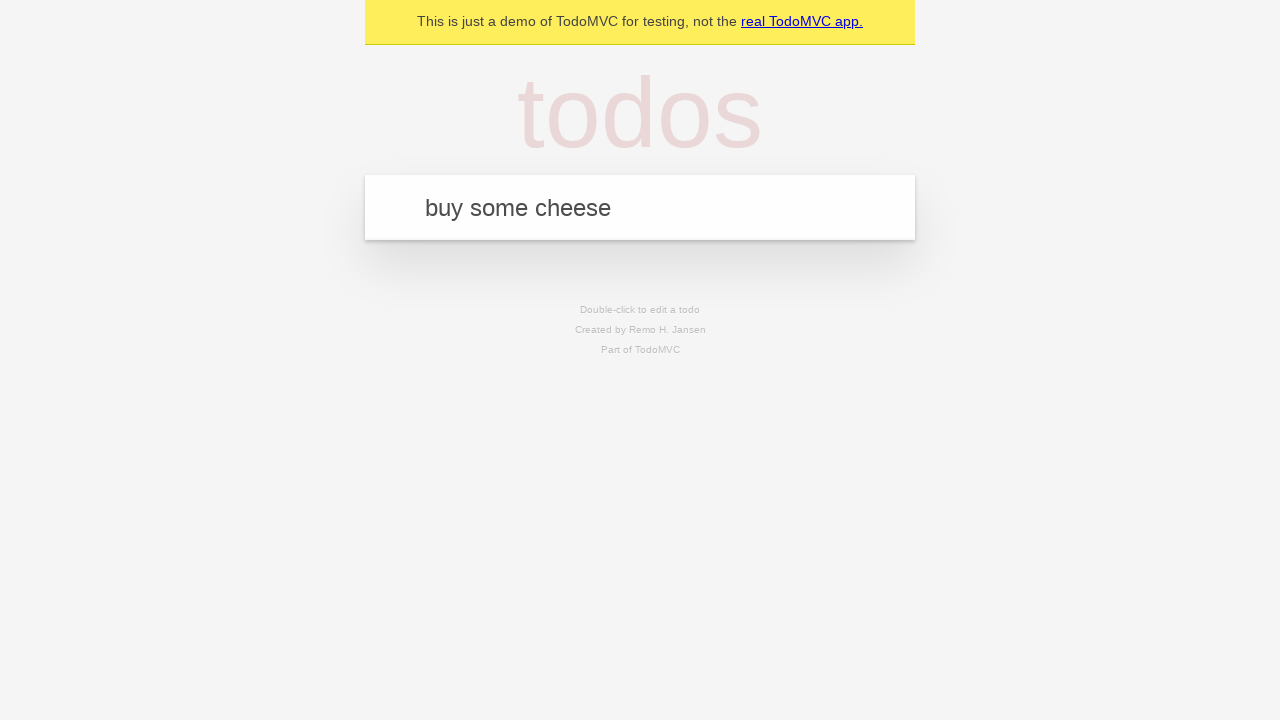

Pressed Enter to create first todo item on internal:attr=[placeholder="What needs to be done?"i]
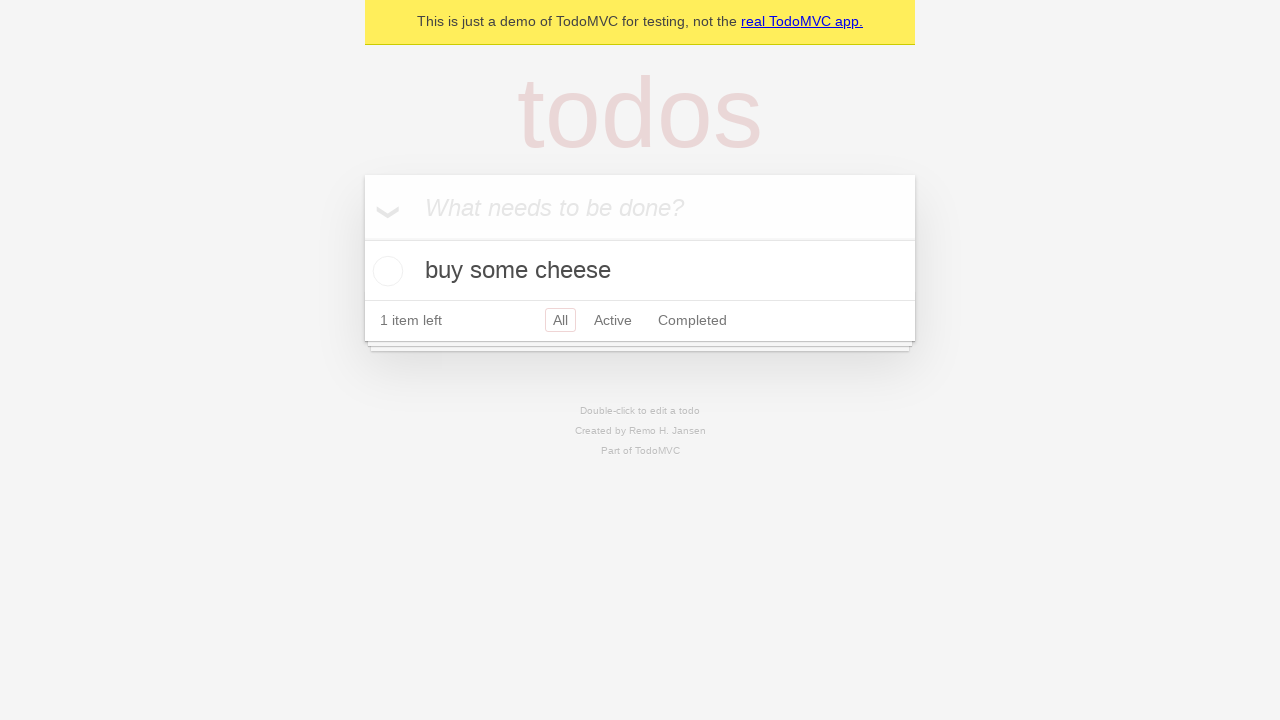

Filled todo input with 'feed the cat' on internal:attr=[placeholder="What needs to be done?"i]
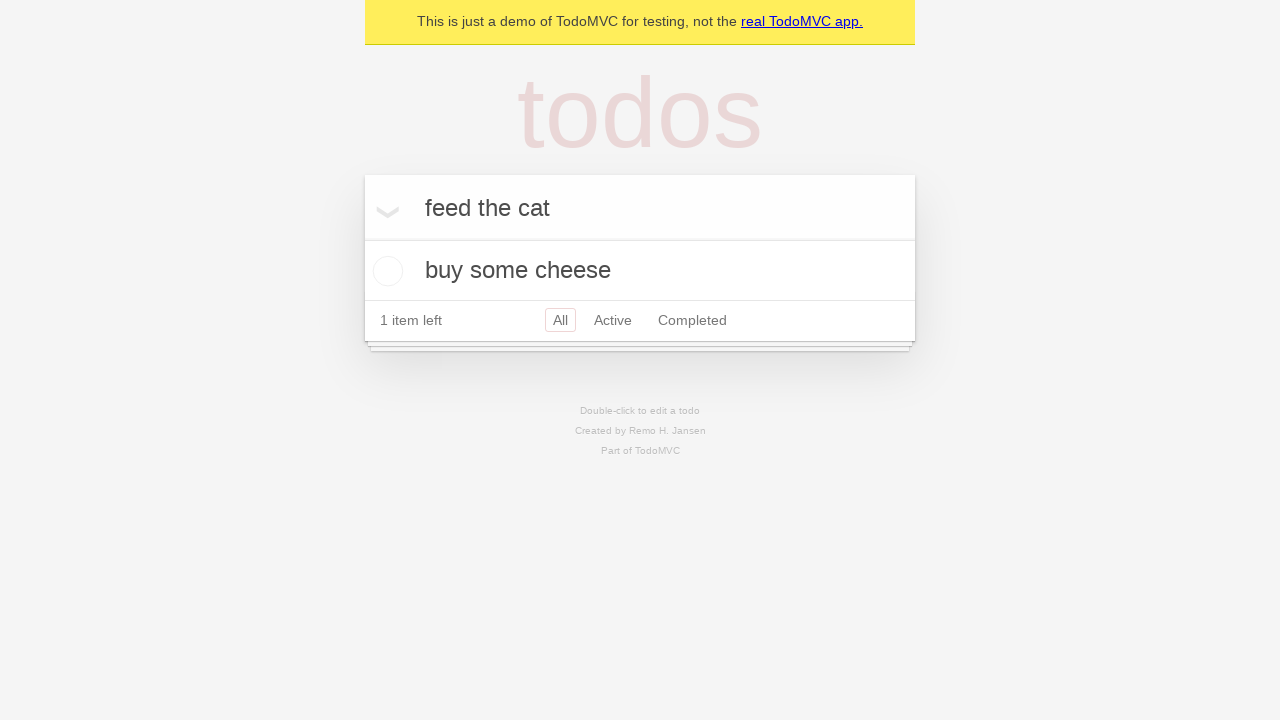

Pressed Enter to create second todo item on internal:attr=[placeholder="What needs to be done?"i]
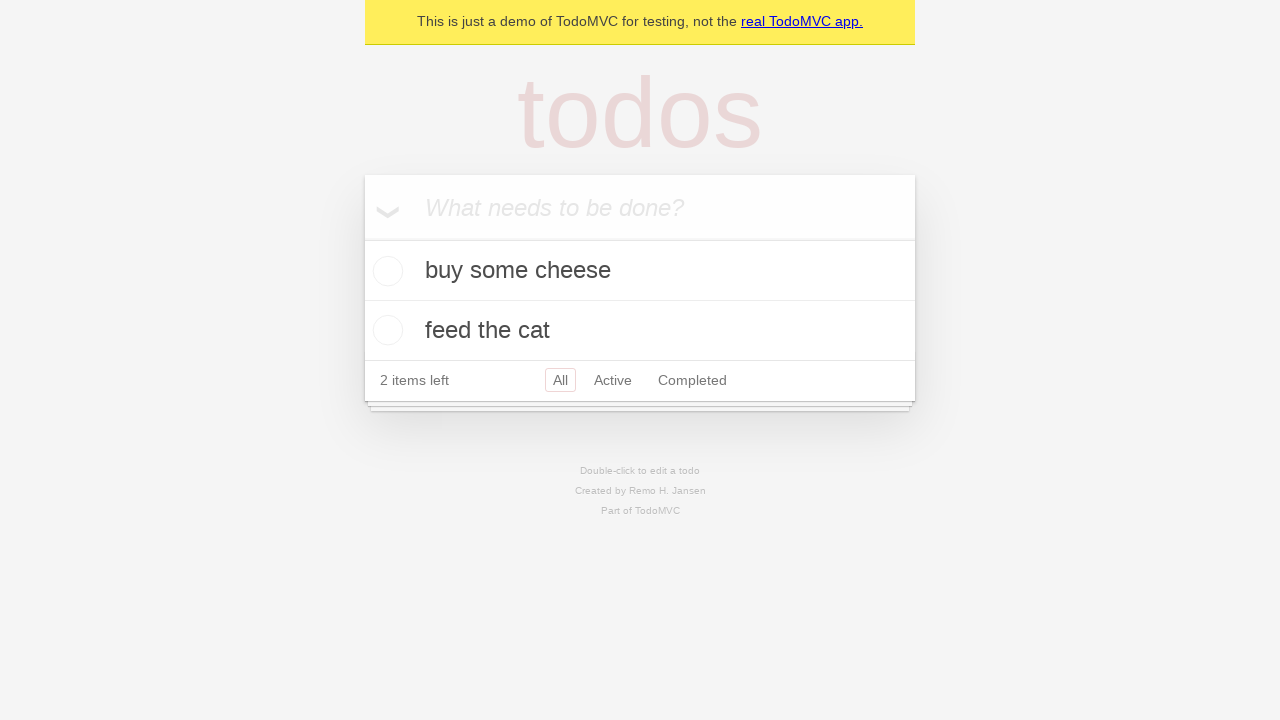

Checked the first todo item checkbox at (385, 271) on internal:testid=[data-testid="todo-item"s] >> nth=0 >> internal:role=checkbox
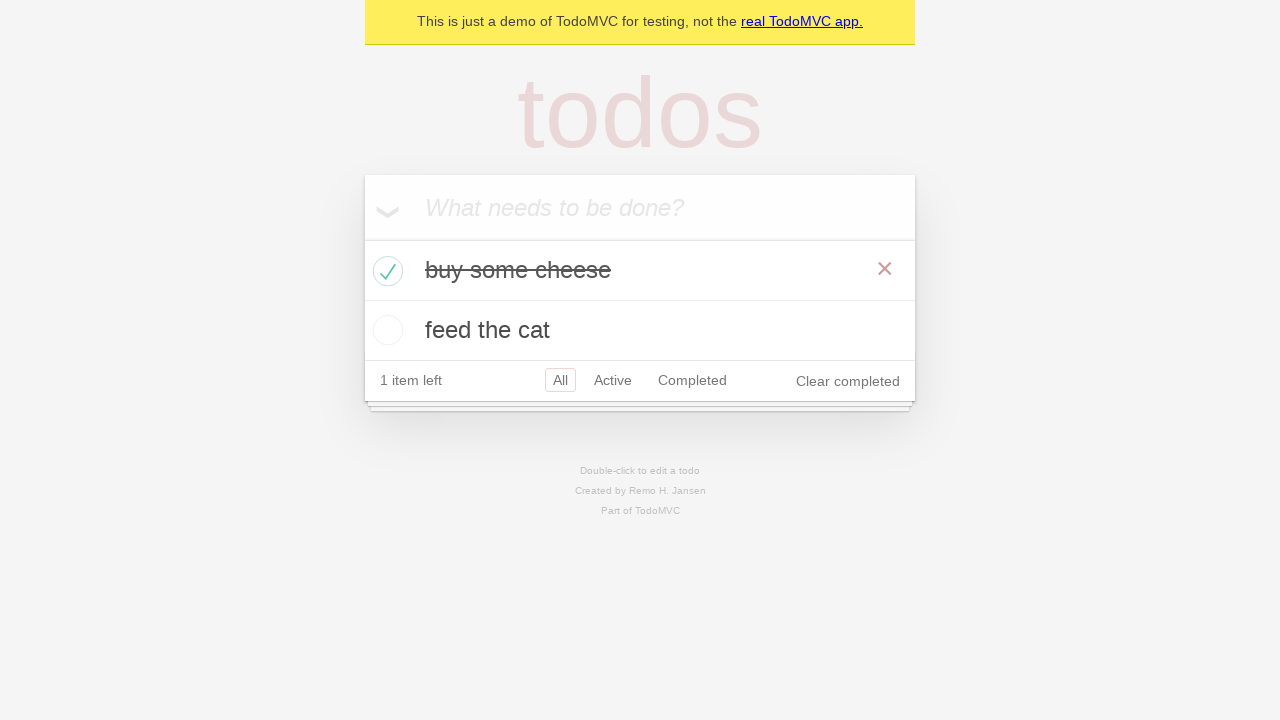

Unchecked the first todo item checkbox to mark it as incomplete at (385, 271) on internal:testid=[data-testid="todo-item"s] >> nth=0 >> internal:role=checkbox
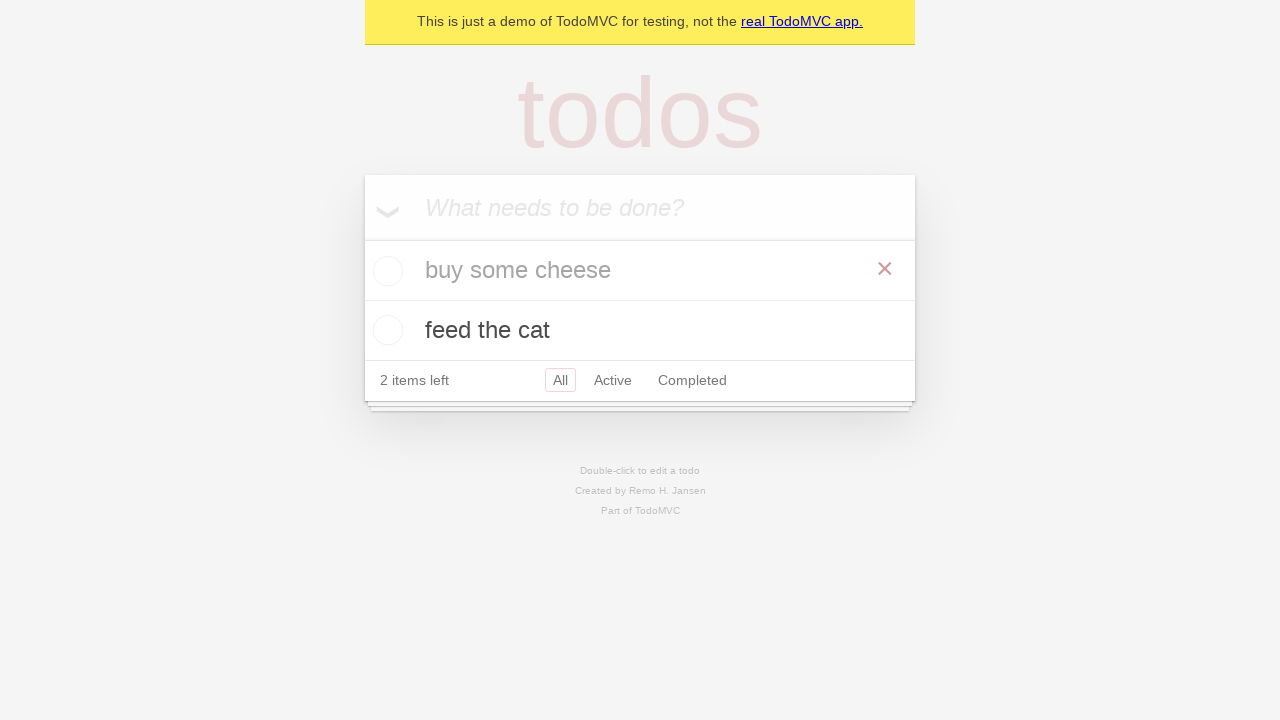

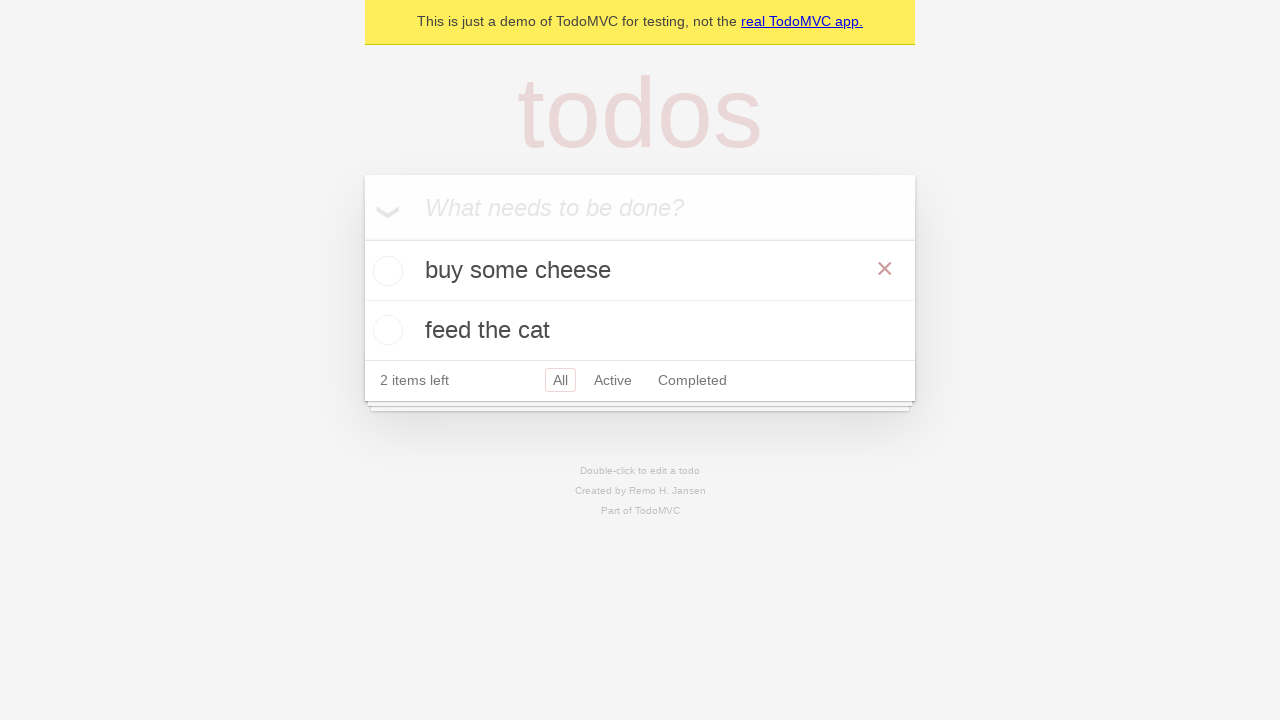